Tests that the "More" button on Hacker News newest page is clickable and navigates to the next page

Starting URL: https://news.ycombinator.com/newest

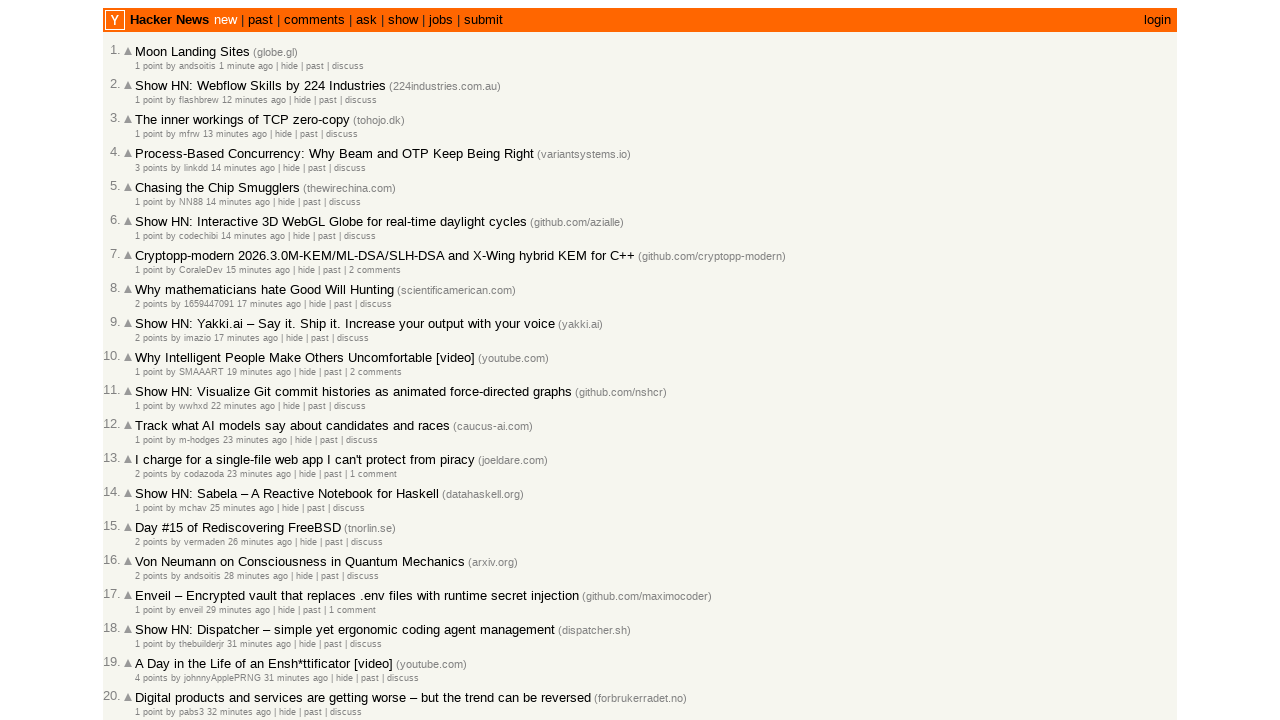

Clicked the 'More' button on Hacker News newest page at (149, 616) on .morelink
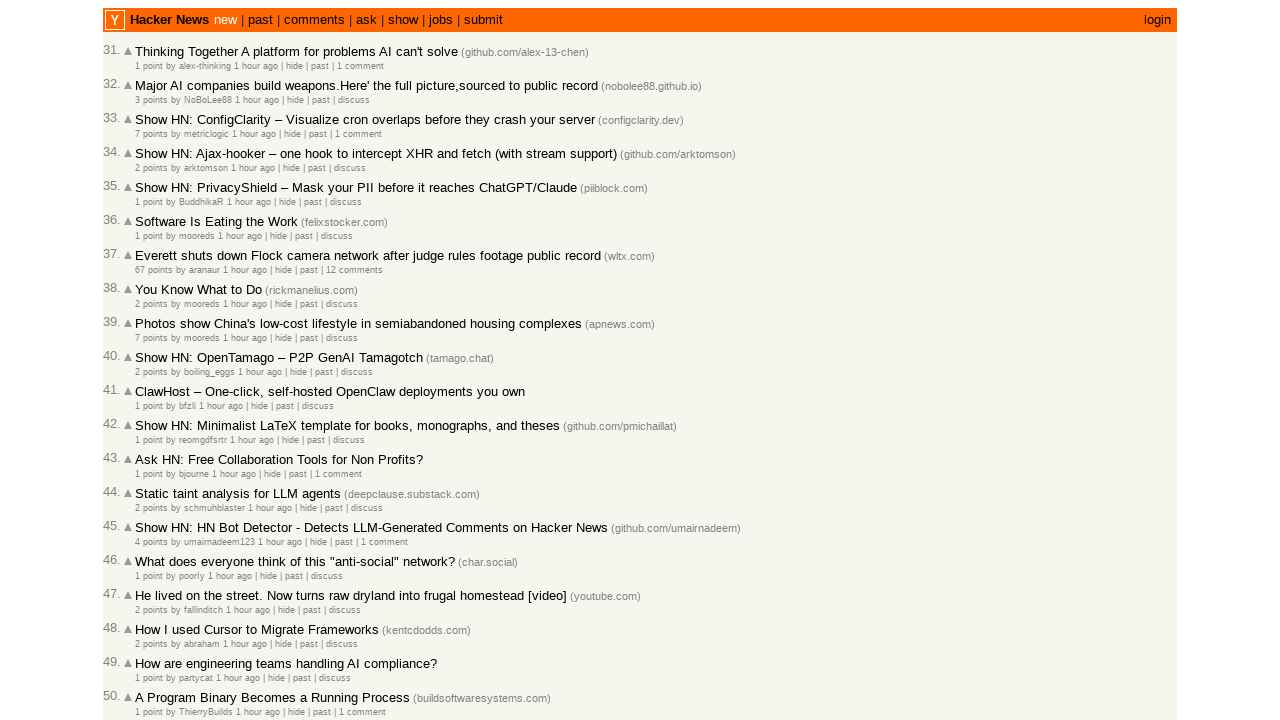

Next page loaded successfully after clicking 'More' button
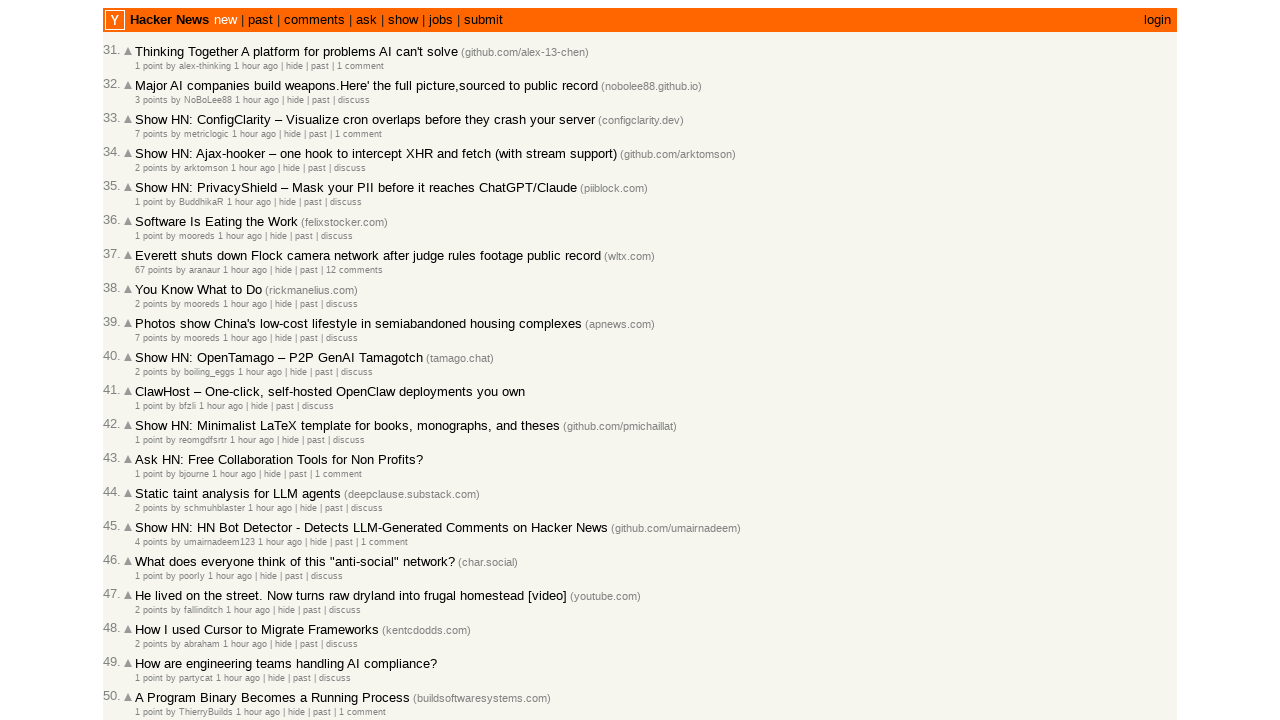

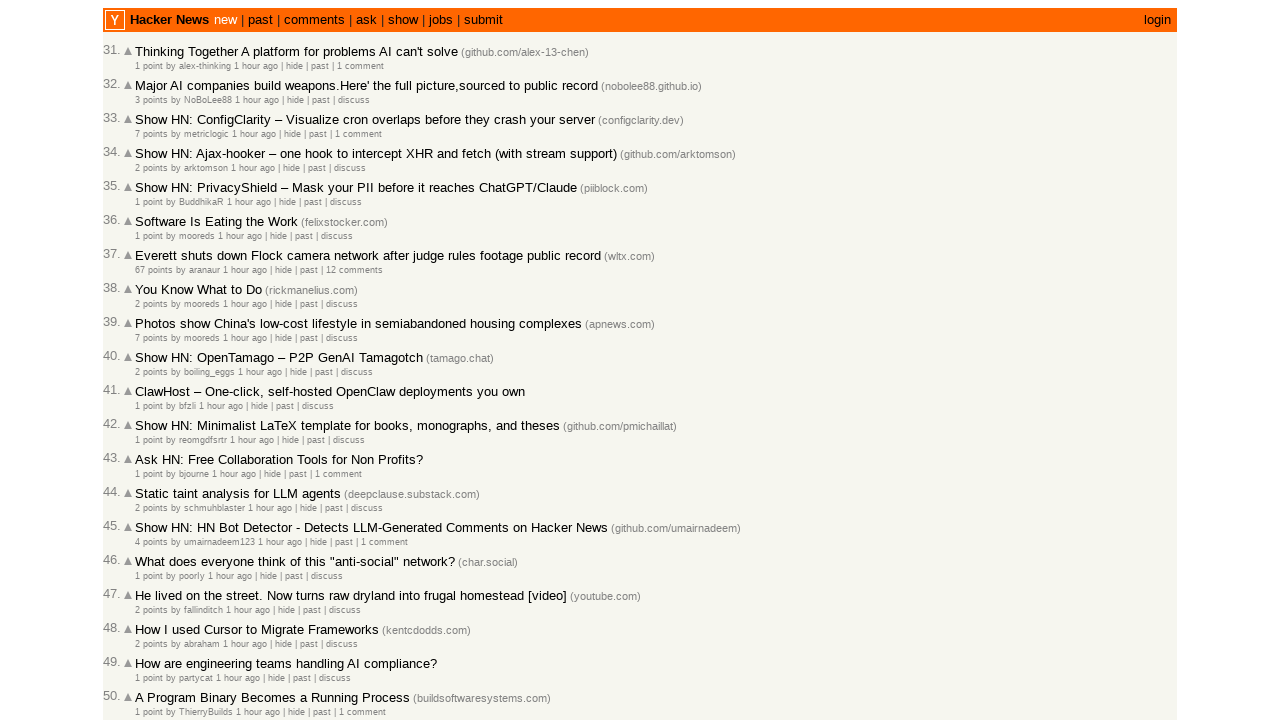